Navigates to a book search application and enters a search query into a search field that is nested within shadow DOM elements

Starting URL: https://books-pwakit.appspot.com/

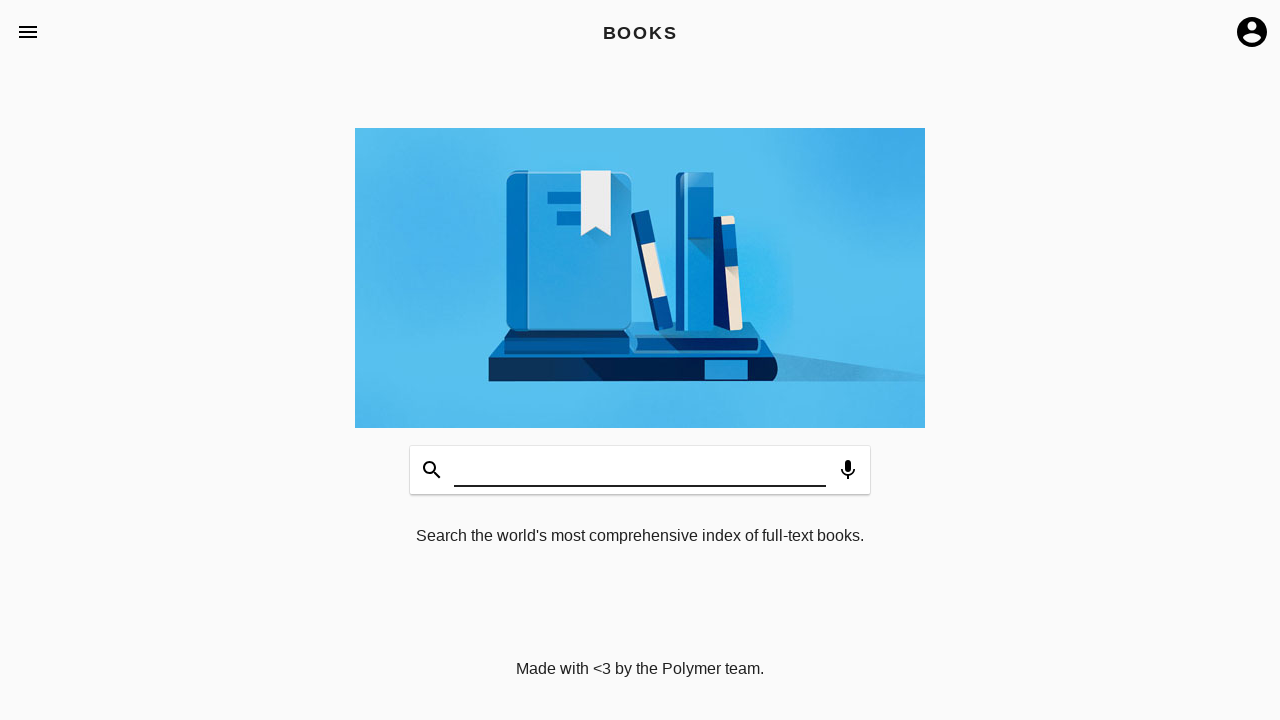

Located the book-app shadow host element
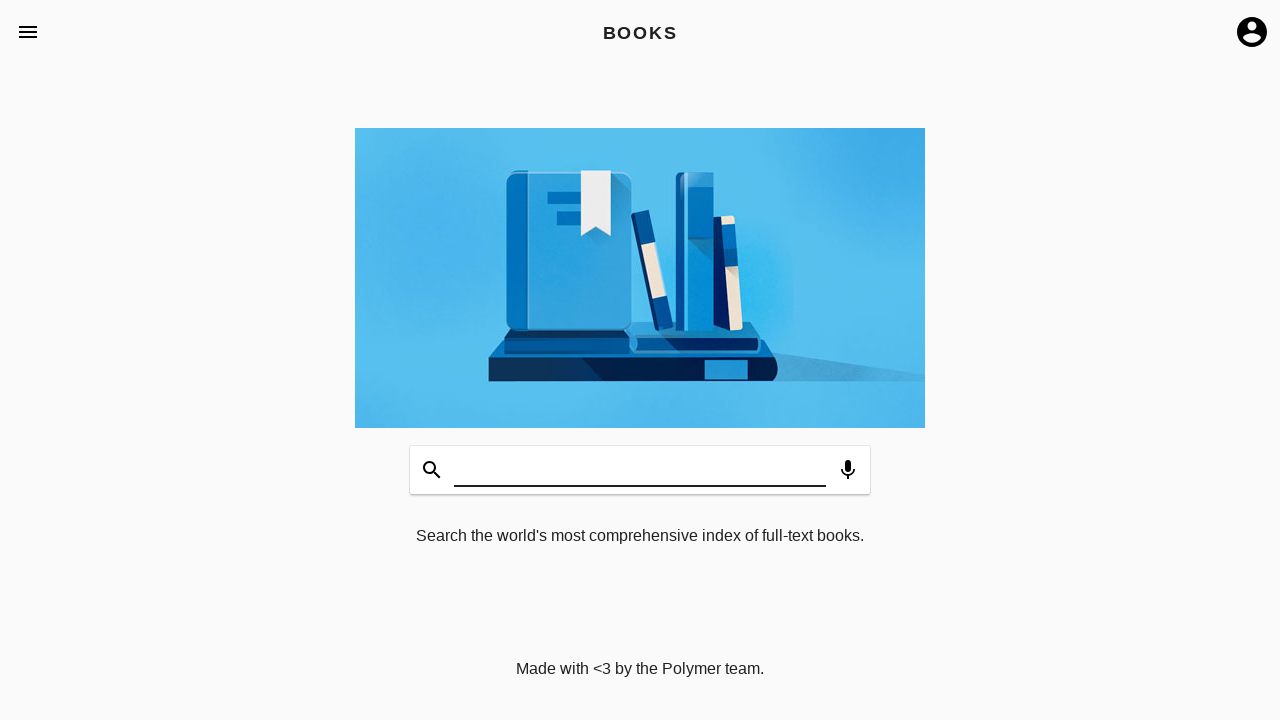

Traversed shadow DOM and entered 'AutomationBook' into the search field
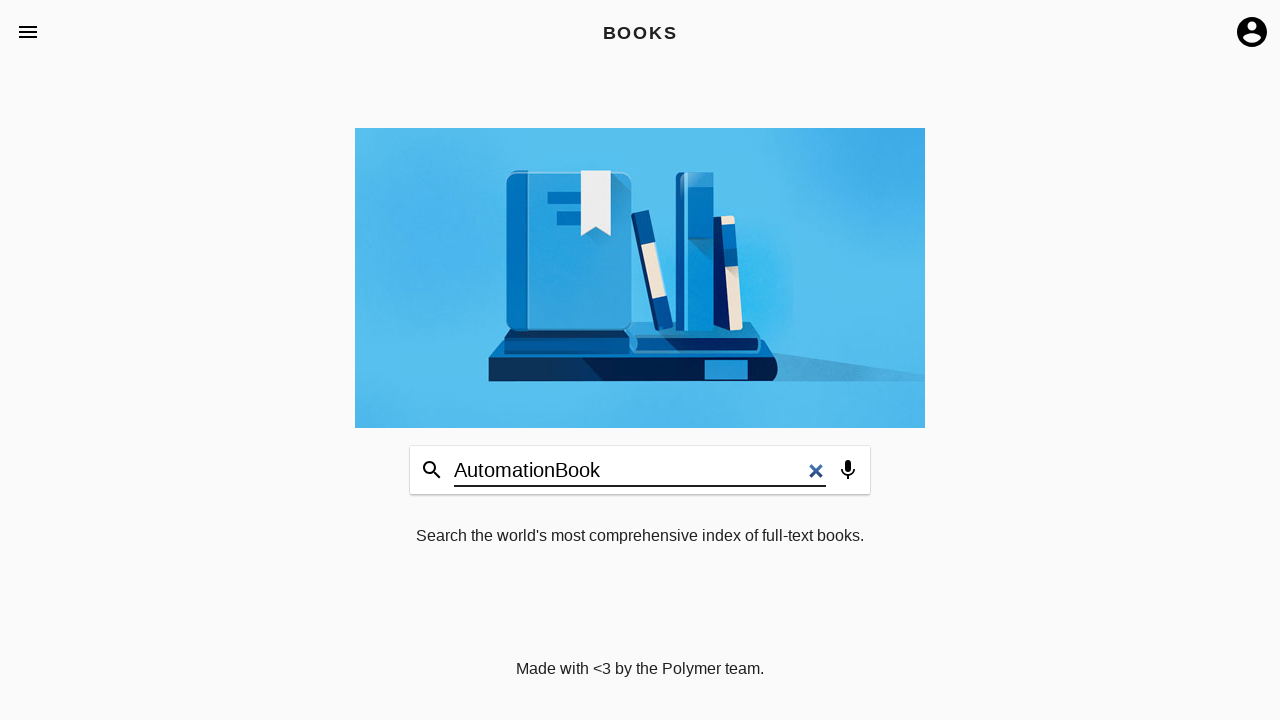

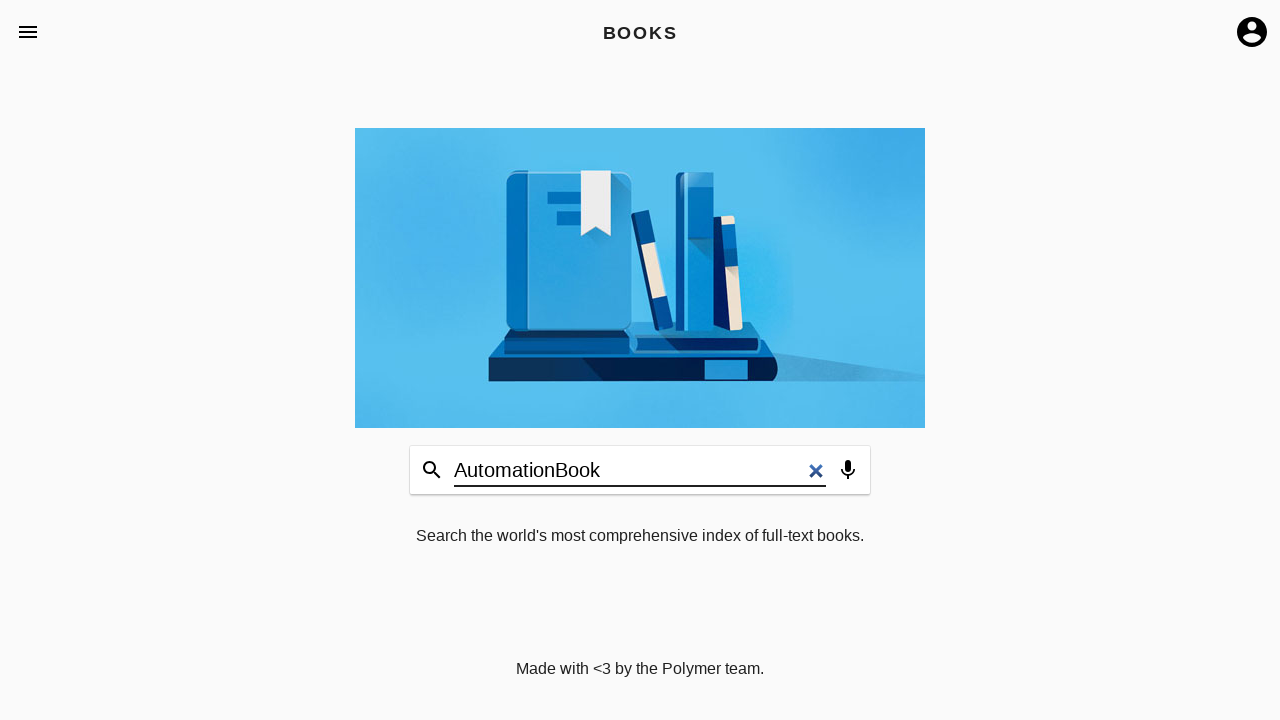